Verifies that the discount badge text "Скидка!" is displayed on sale products

Starting URL: https://intershop5.skillbox.ru/

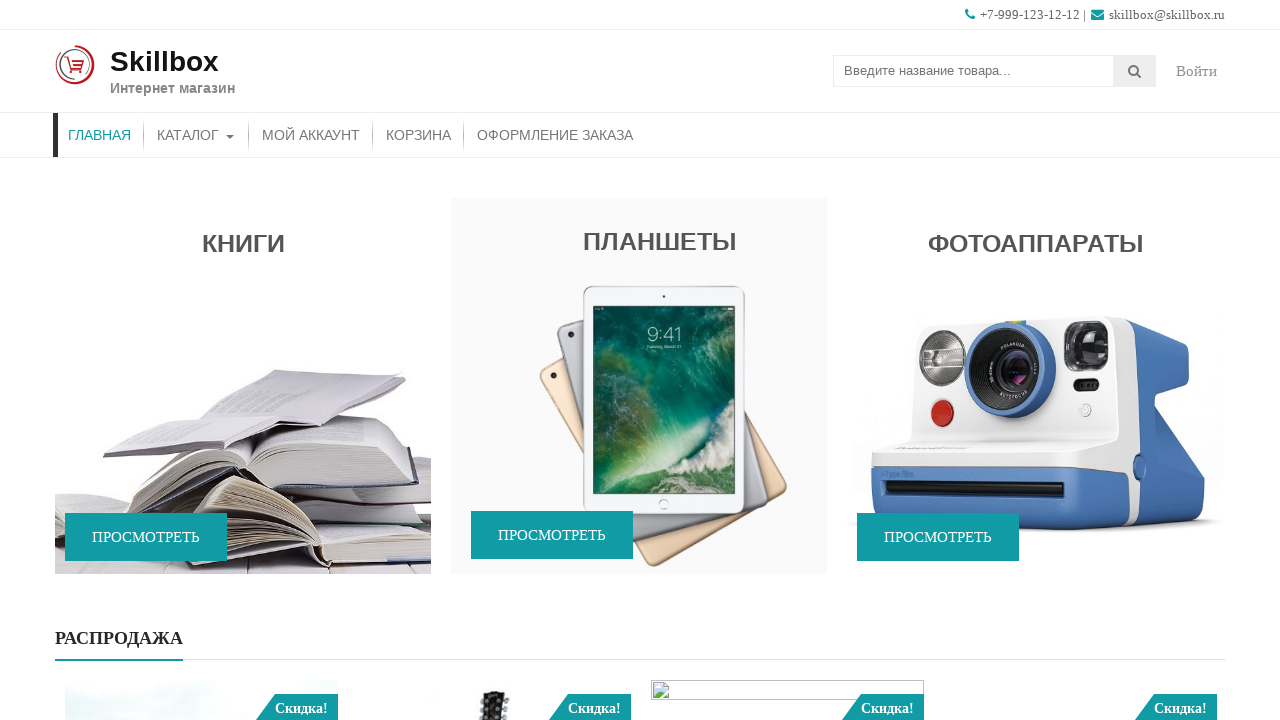

Waited for discount badge element to load on product card
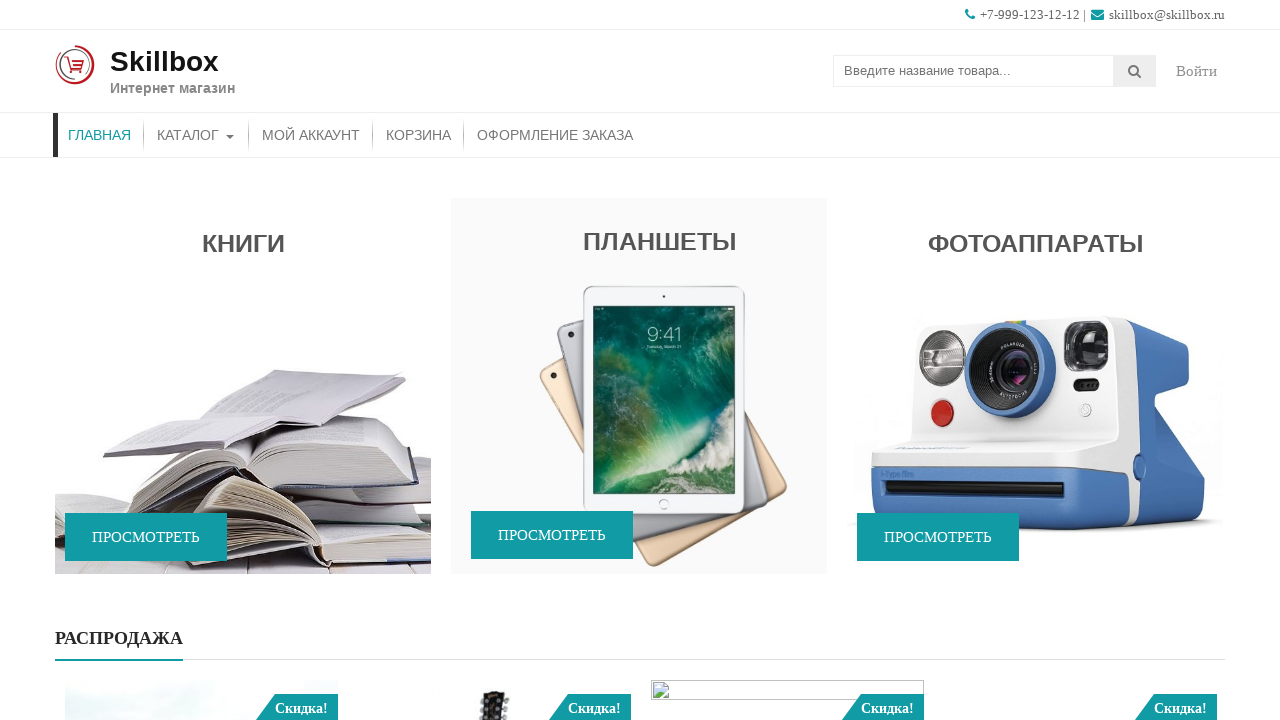

Verified that discount badge text displays 'Скидка!' on sale product
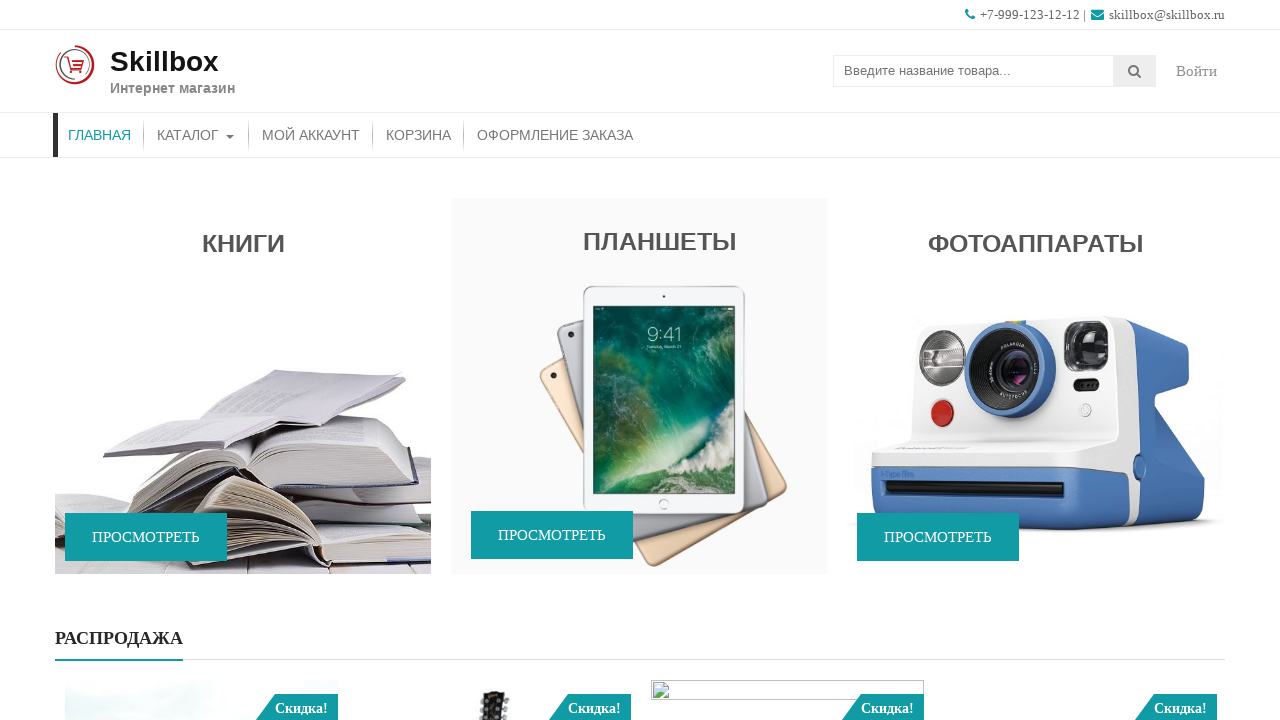

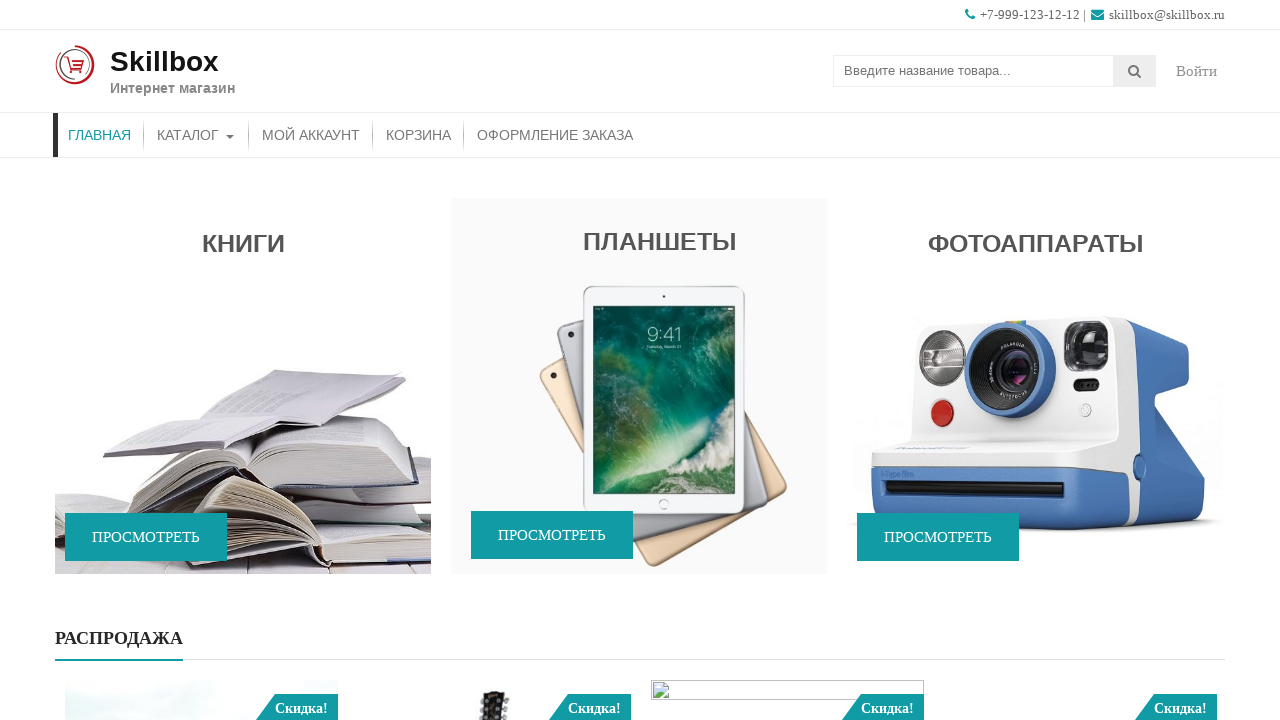